Tests the BlazeDemo flight booking site by clicking Find Flights and verifying that all displayed flight prices are less than $1000

Starting URL: https://blazedemo.com

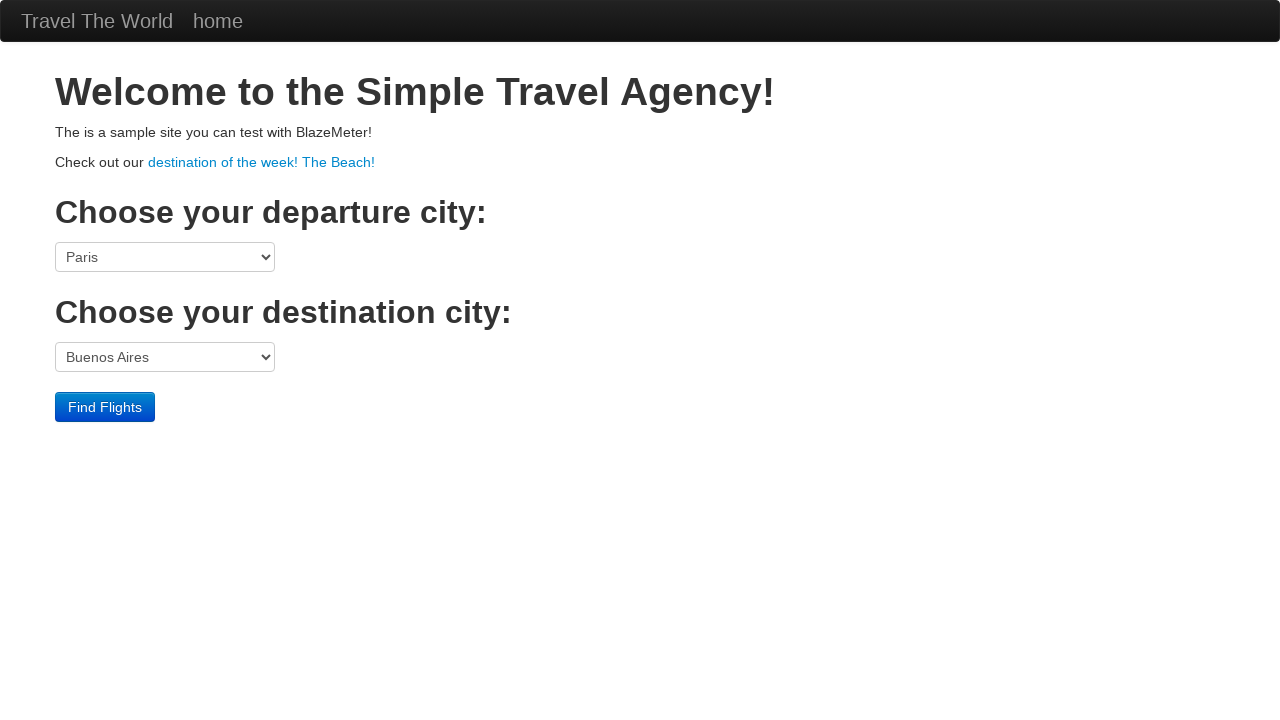

Clicked Find Flights button at (105, 407) on input[type='submit']
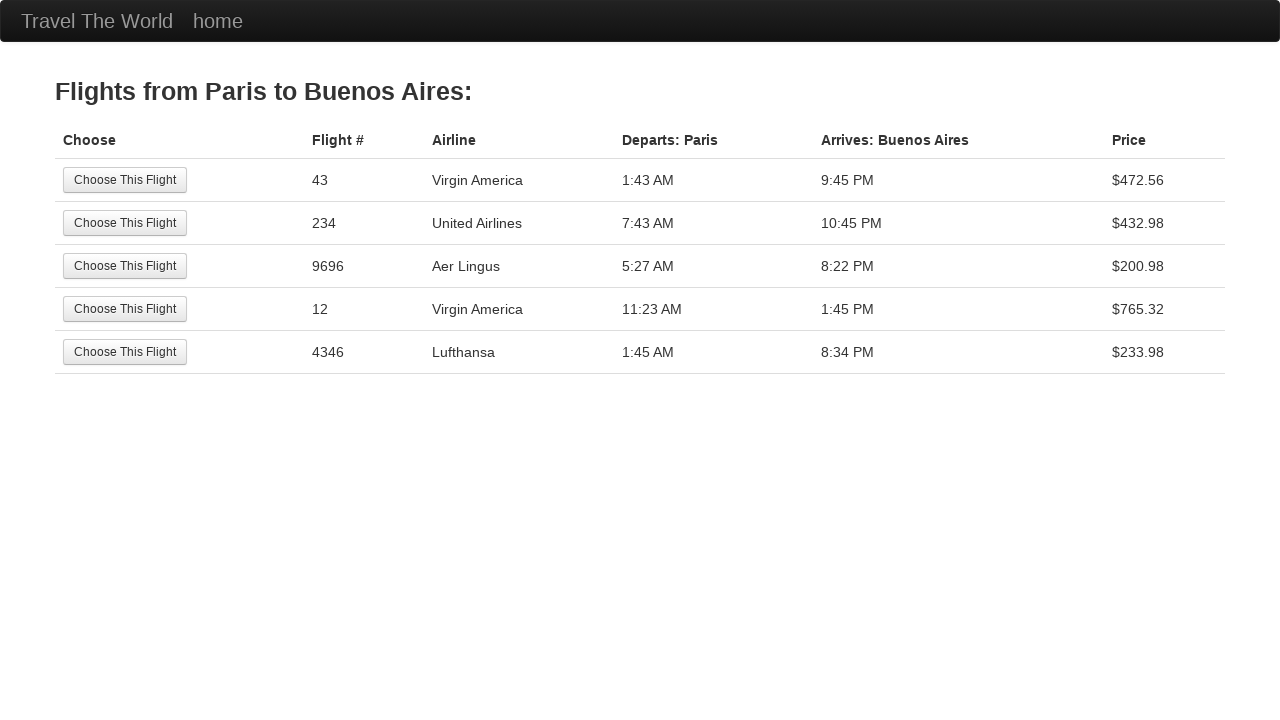

Flights table loaded successfully
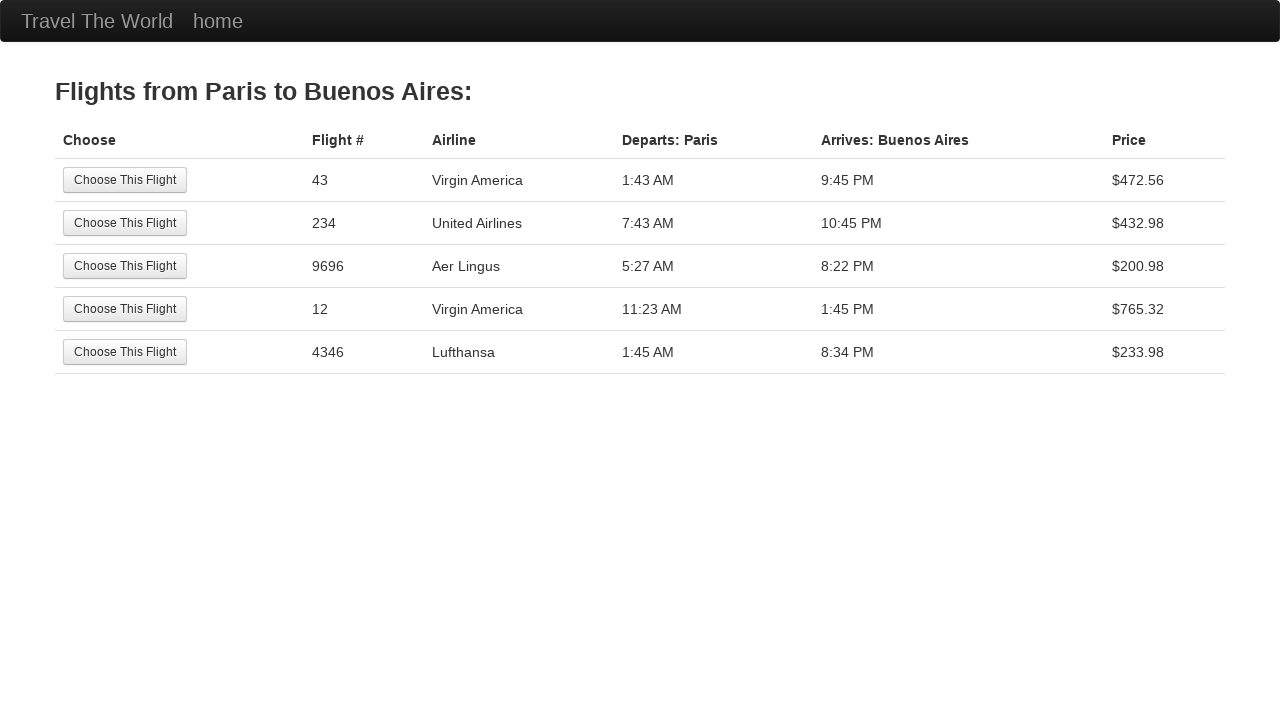

Retrieved all flight prices from table
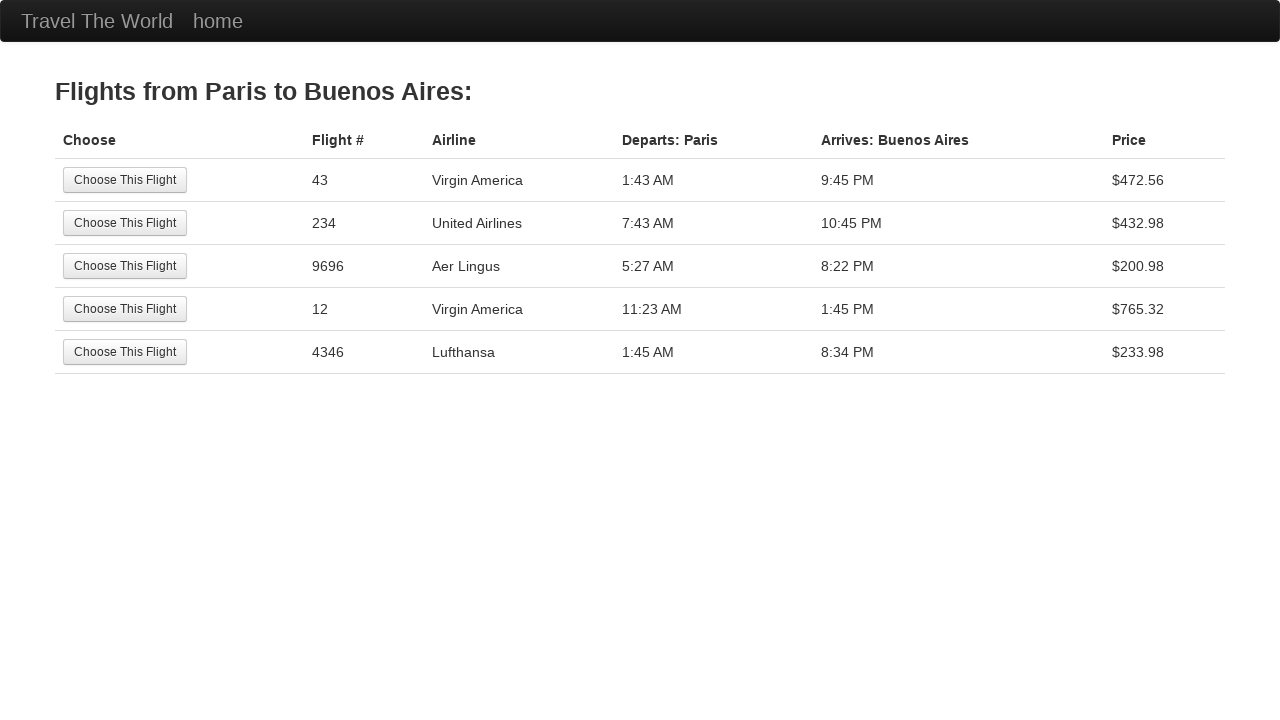

Verified flight price $472.56 is less than $1000
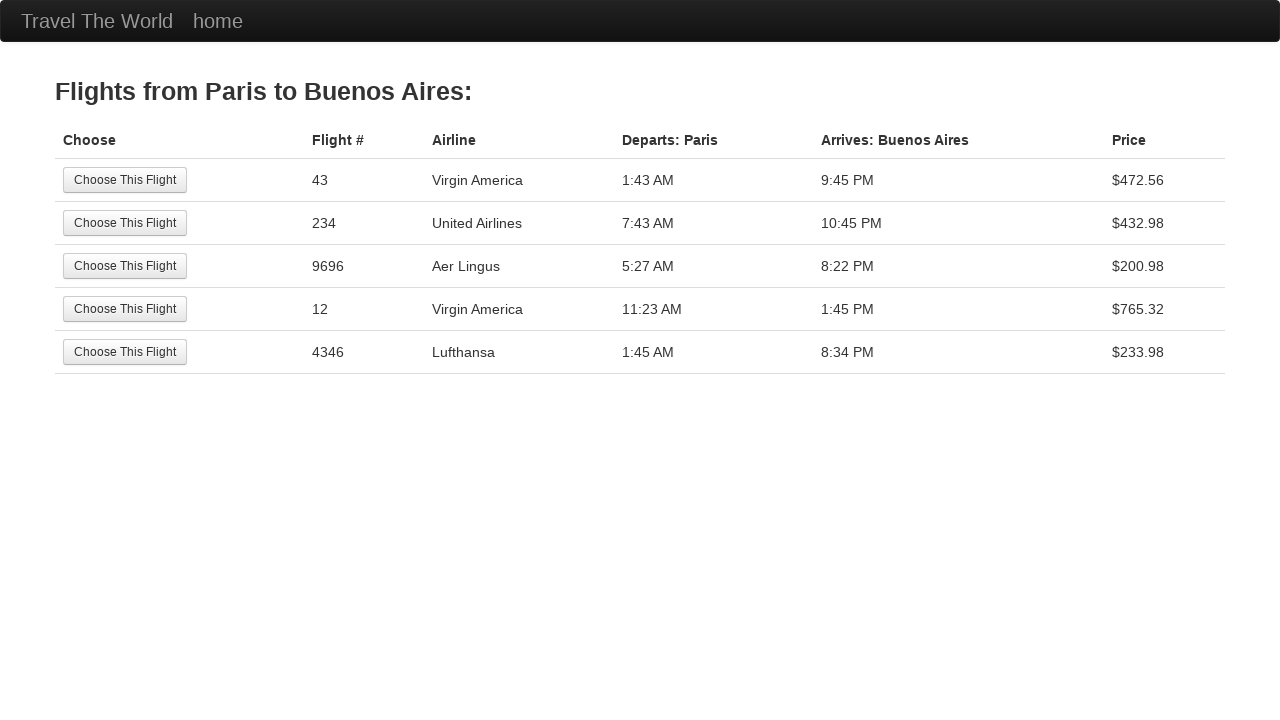

Verified flight price $432.98 is less than $1000
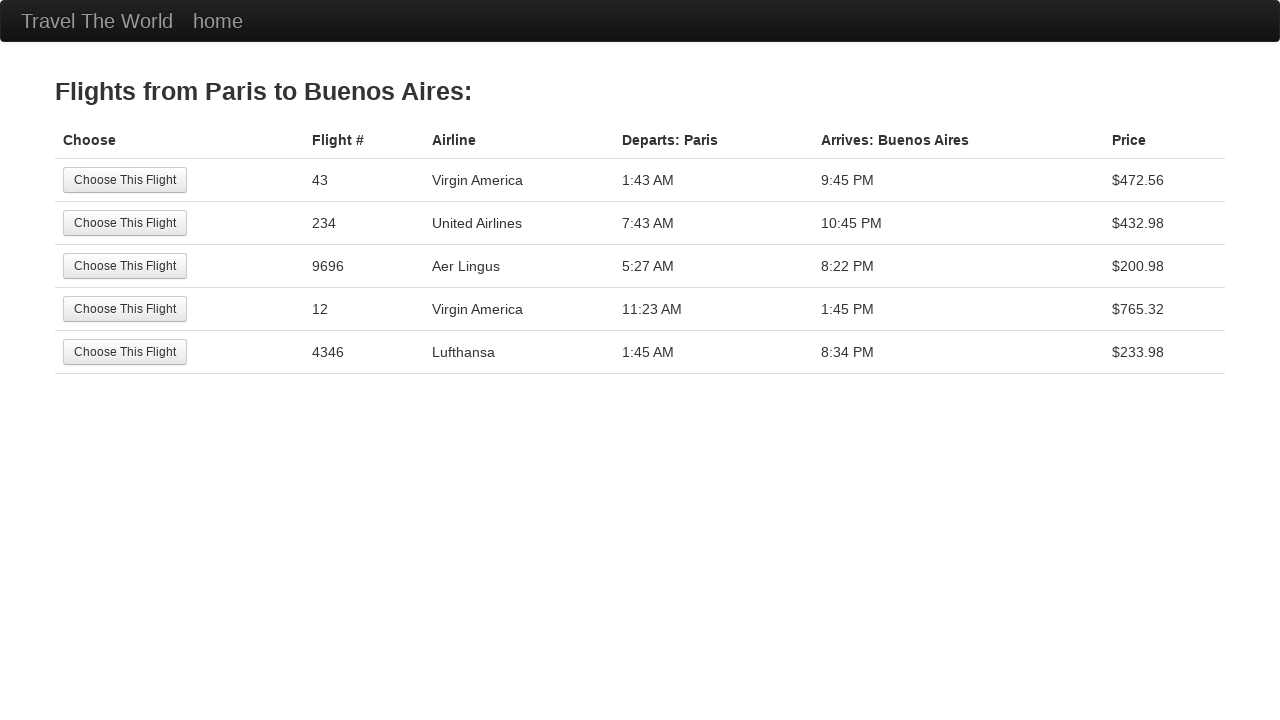

Verified flight price $200.98 is less than $1000
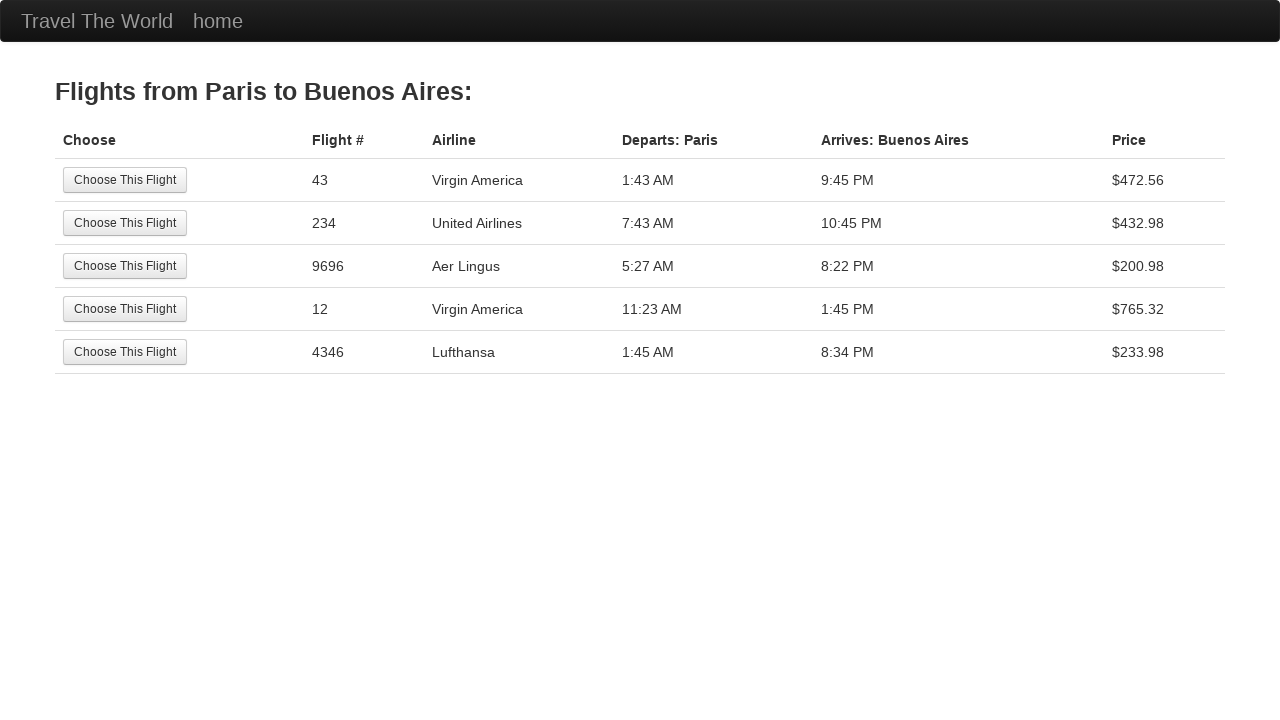

Verified flight price $765.32 is less than $1000
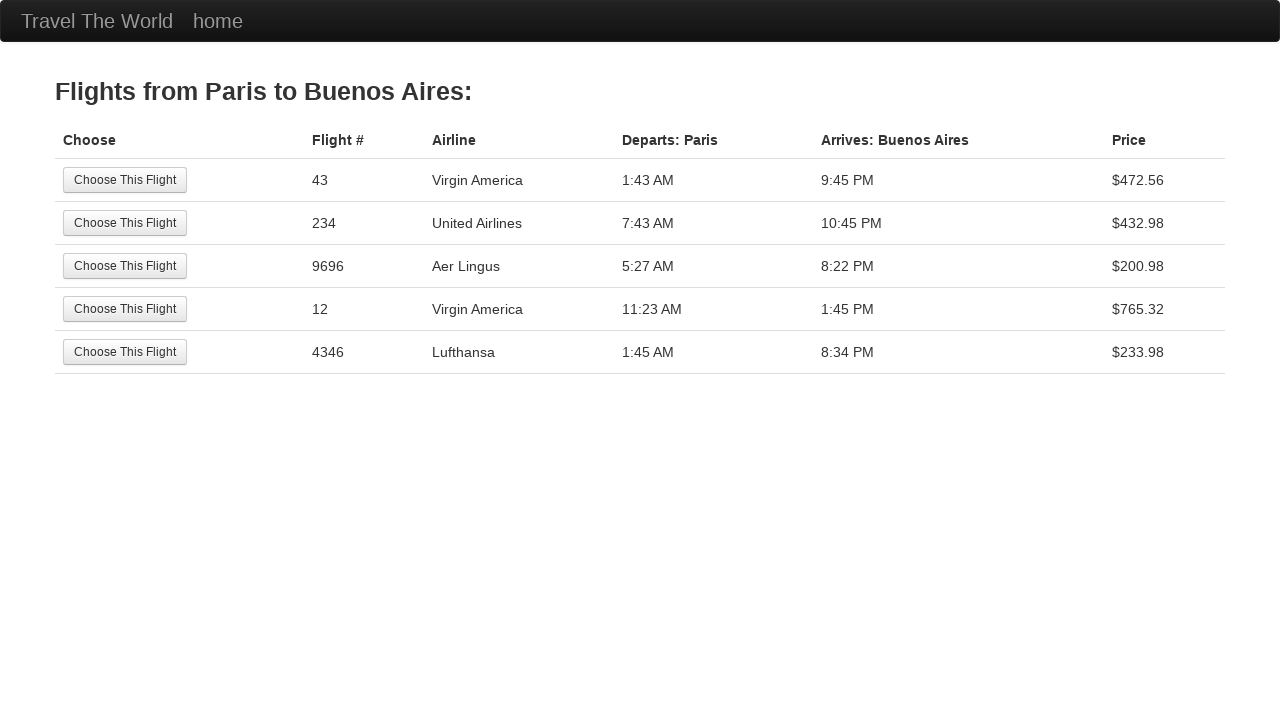

Verified flight price $233.98 is less than $1000
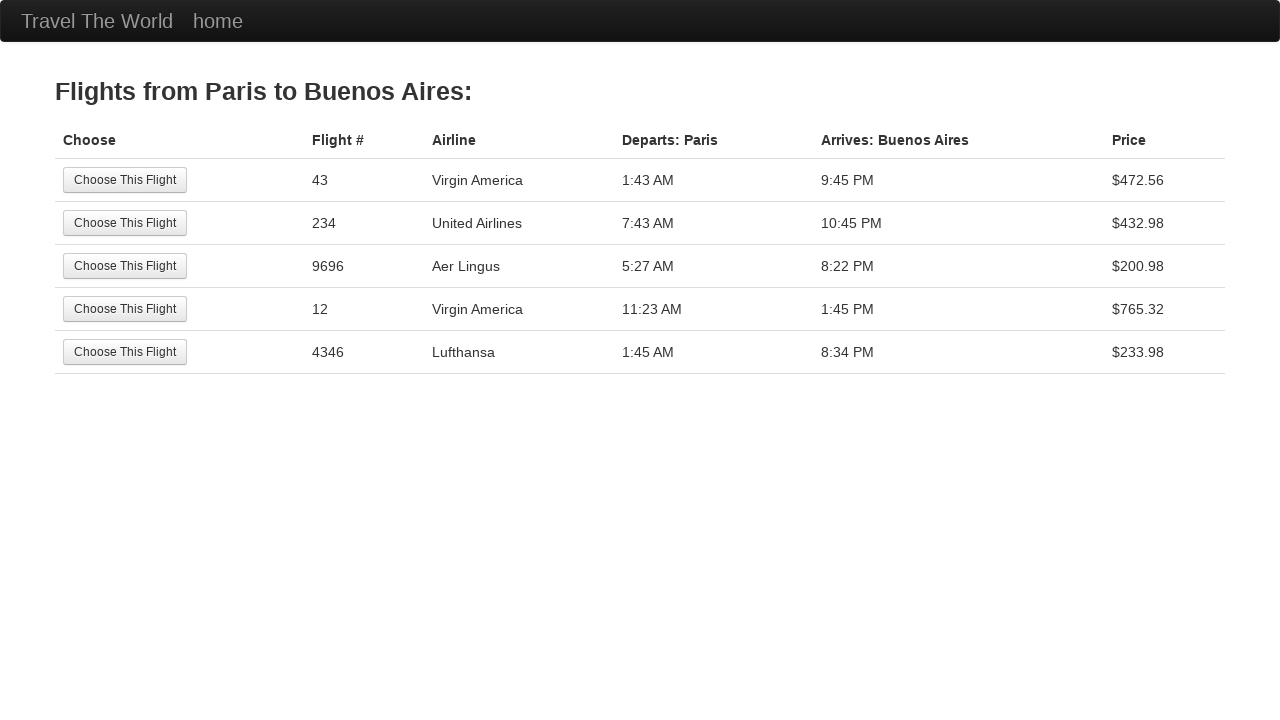

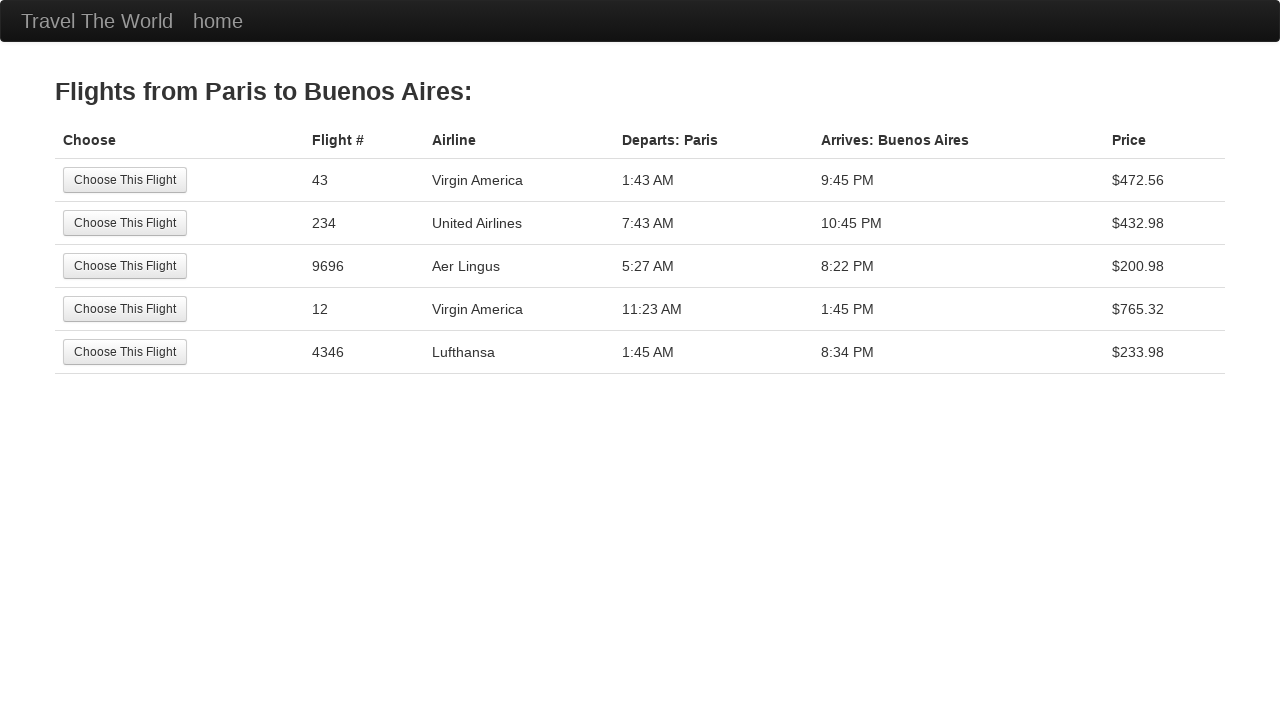